Fills out a Google Form with four text fields (SME, Batch Name, Course Event, Comments) and submits it

Starting URL: https://docs.google.com/forms/d/e/1FAIpQLSc33QW9-7z5jkLqCtC6WLn-W2c7z4LAvWnOqmERVJSO0fa5Iw/viewform

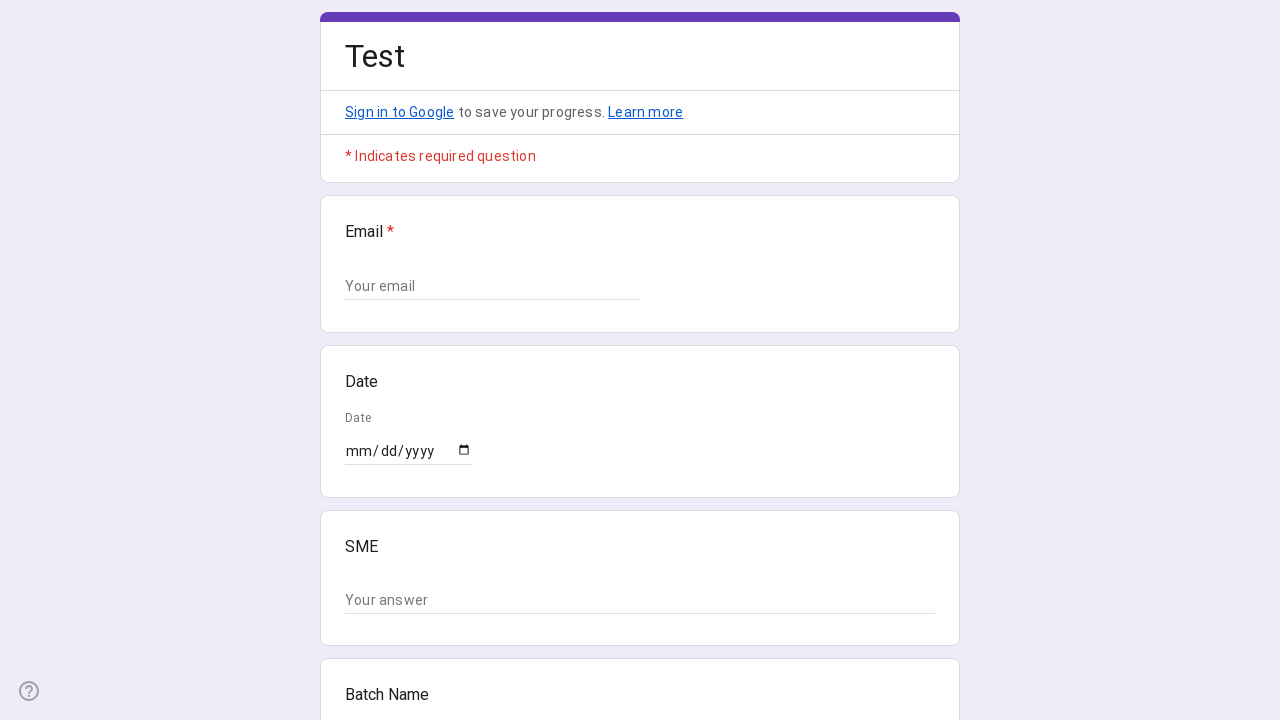

Waited for Google Form to load - first textarea present
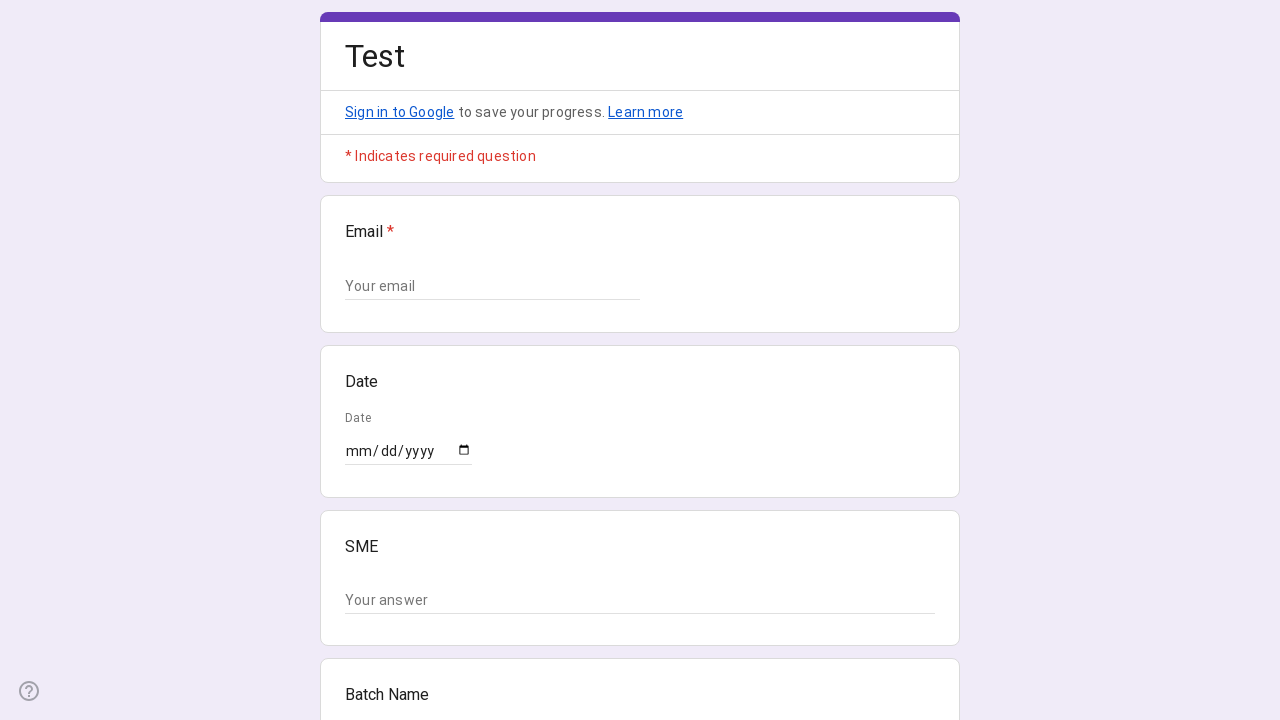

Filled SME field with 'John Smith' on (//textarea)[1]
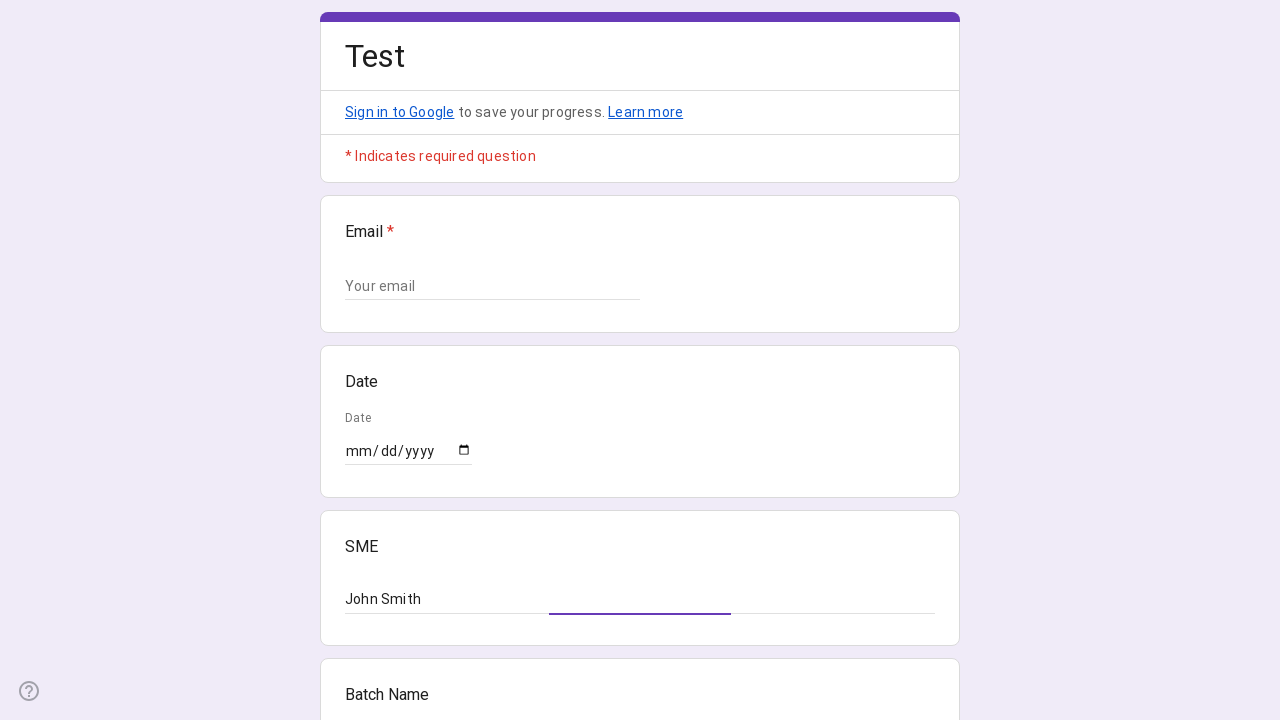

Filled Batch Name field with 'Batch-2024-Q1' on (//textarea)[2]
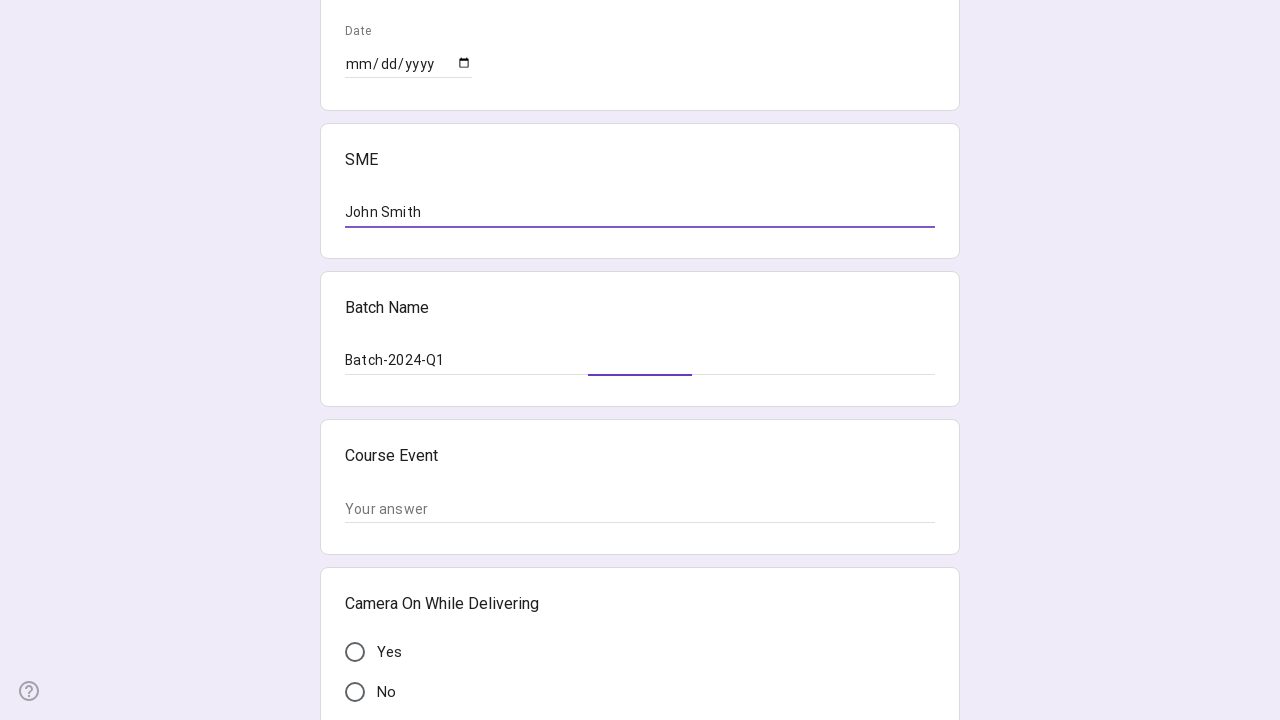

Filled Course Event field with 'Introduction to Data Science' on (//textarea)[3]
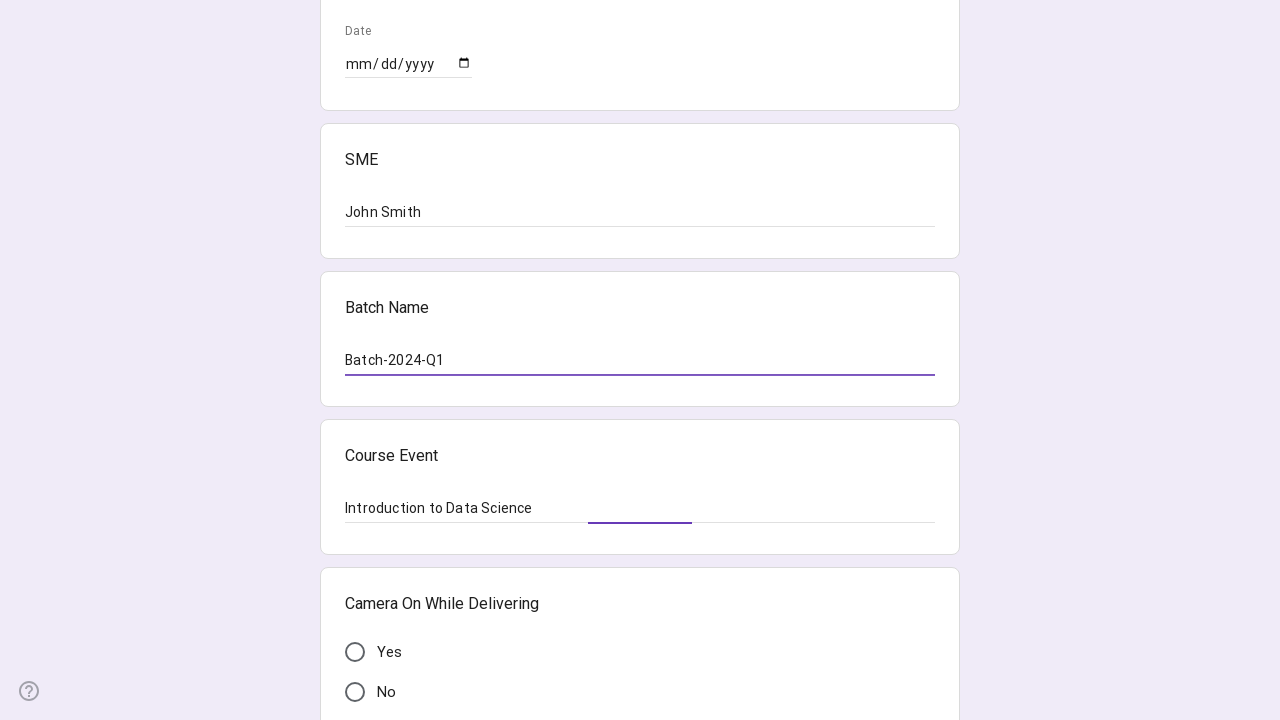

Filled Comments field with 'Looking forward to the session. Please include hands-on exercises.' on (//textarea)[4]
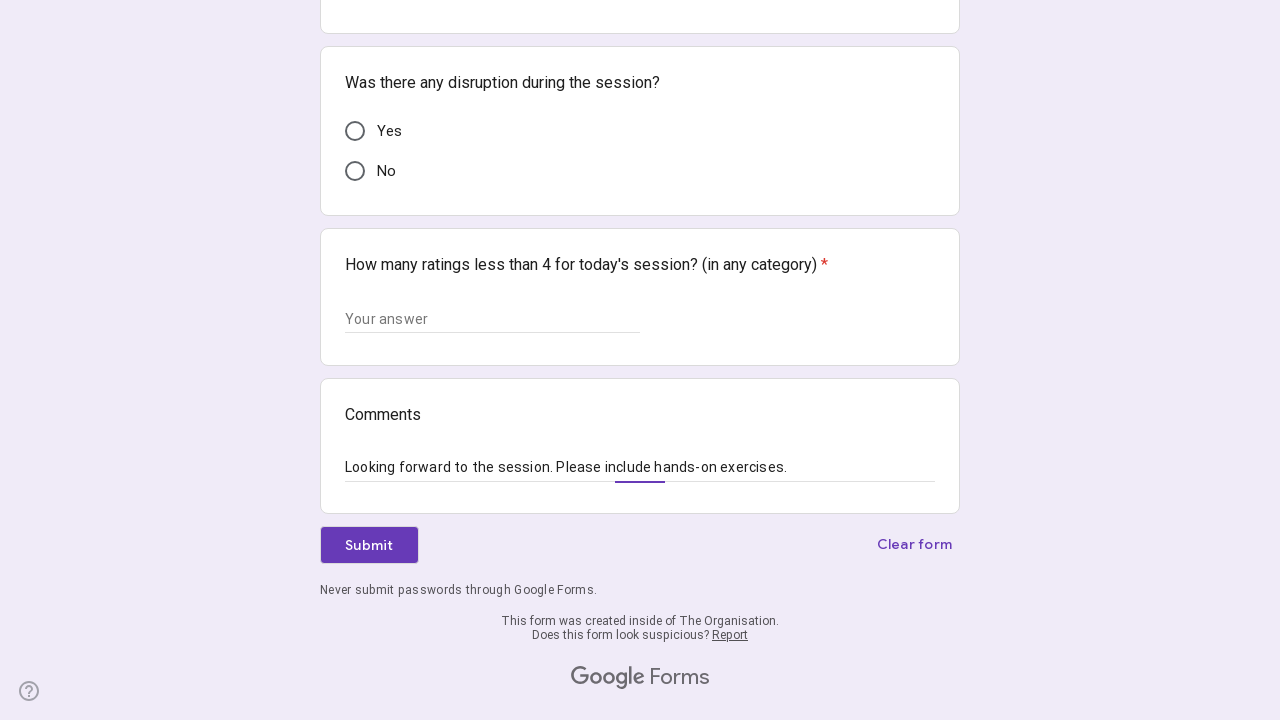

Clicked the Submit button at (369, 545) on xpath=//span[text()="Submit"]
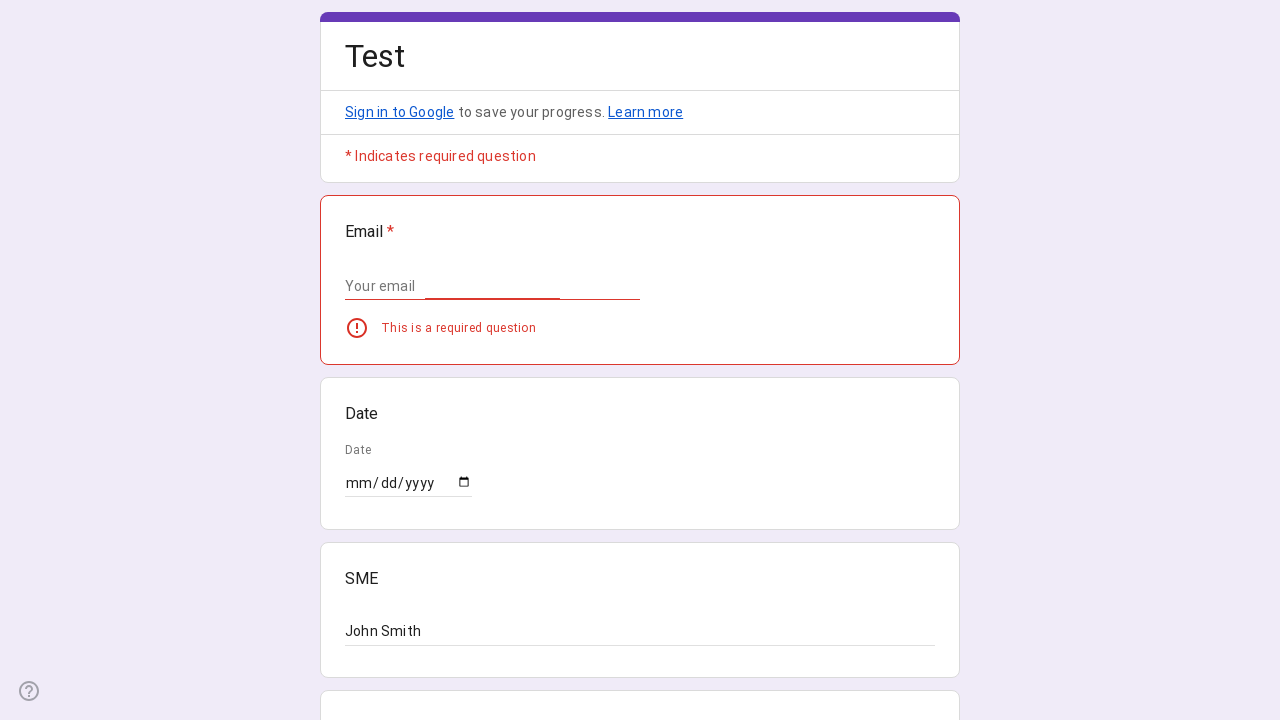

Form submission completed - network idle state reached
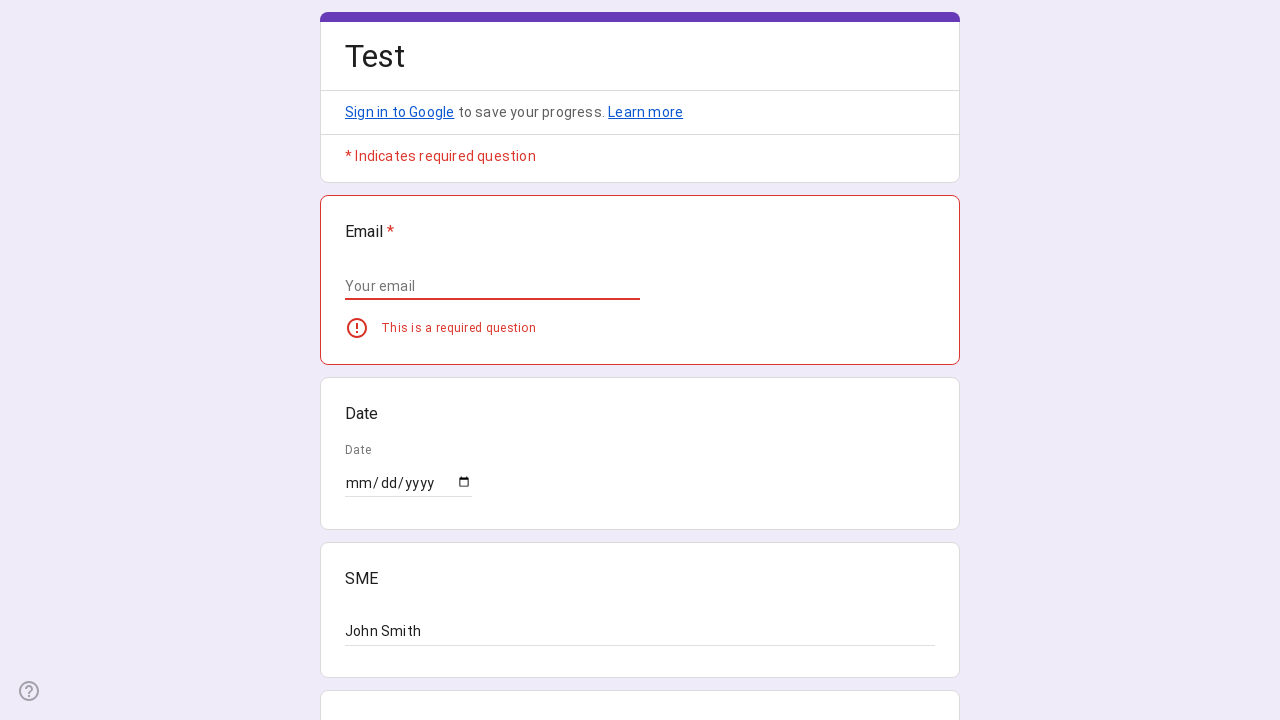

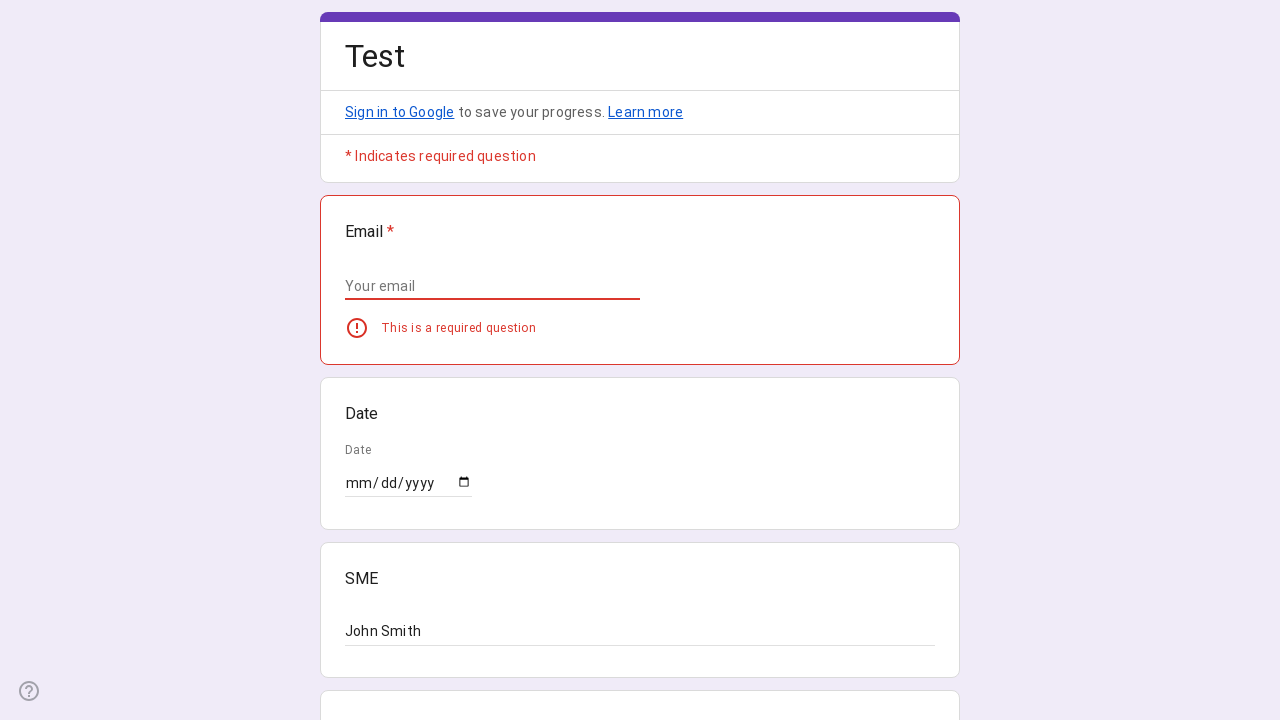